Navigates to a specific blog post page and verifies the page title and Open Graph metadata including image tags are correctly set for social sharing.

Starting URL: https://bach.software/posts/1-mastering-conditional-property-types-with-vue-3_3-generics

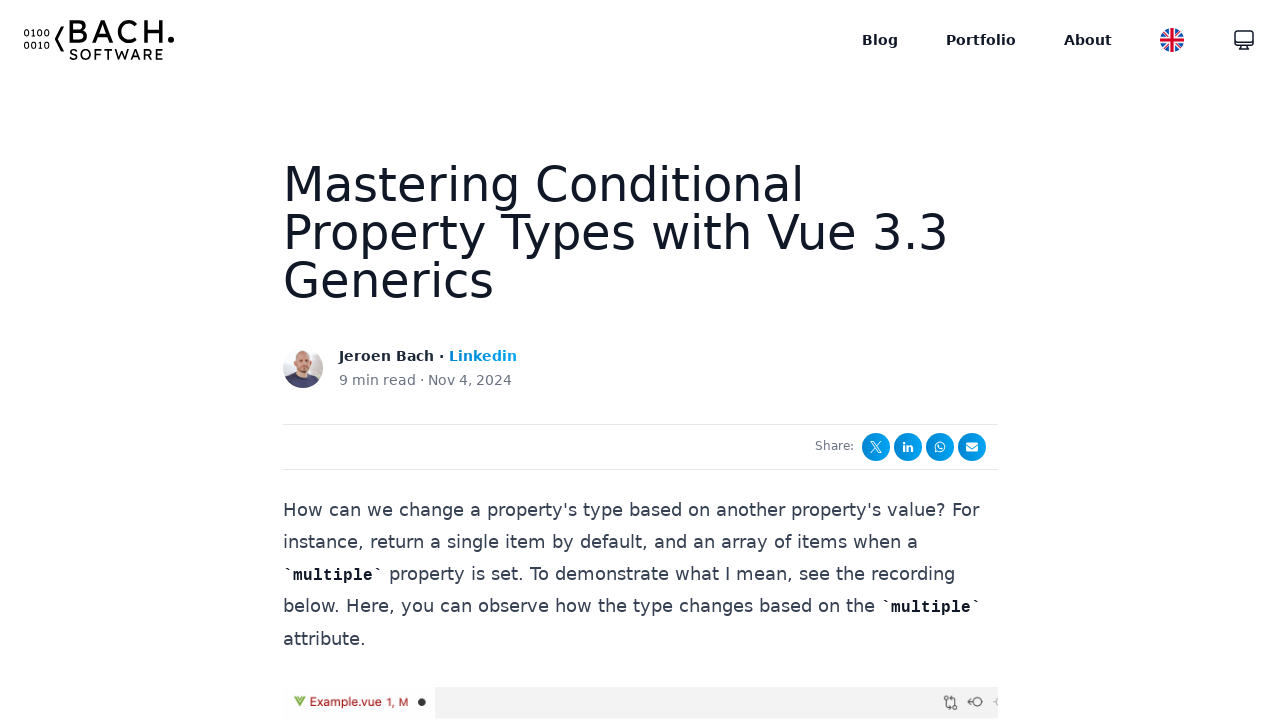

Verified page title matches expected value
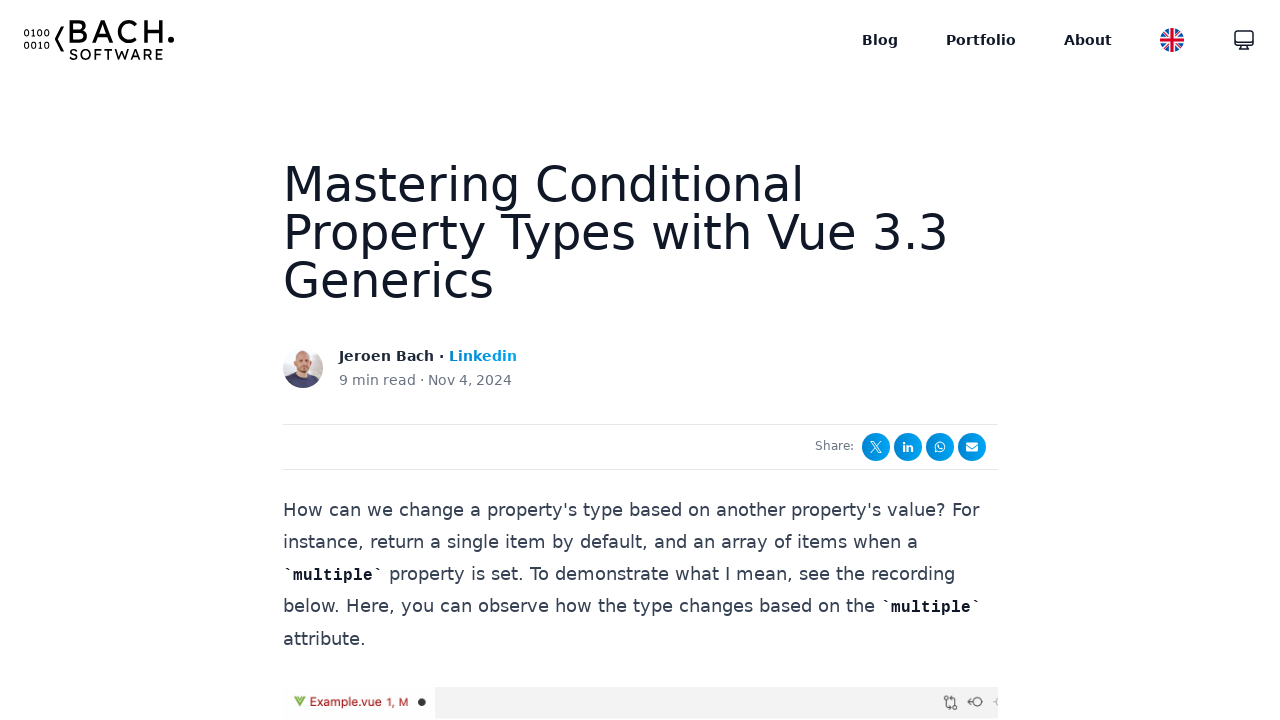

Retrieved og:title metadata
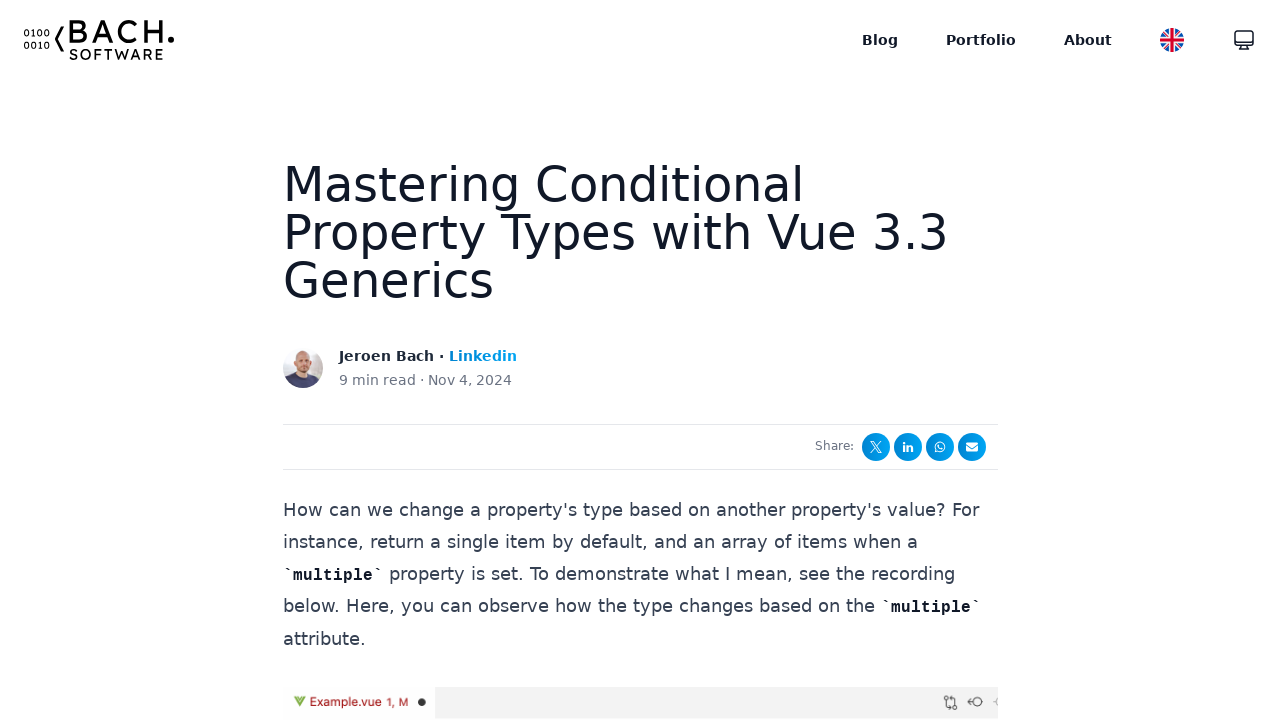

Verified og:title metadata matches expected value
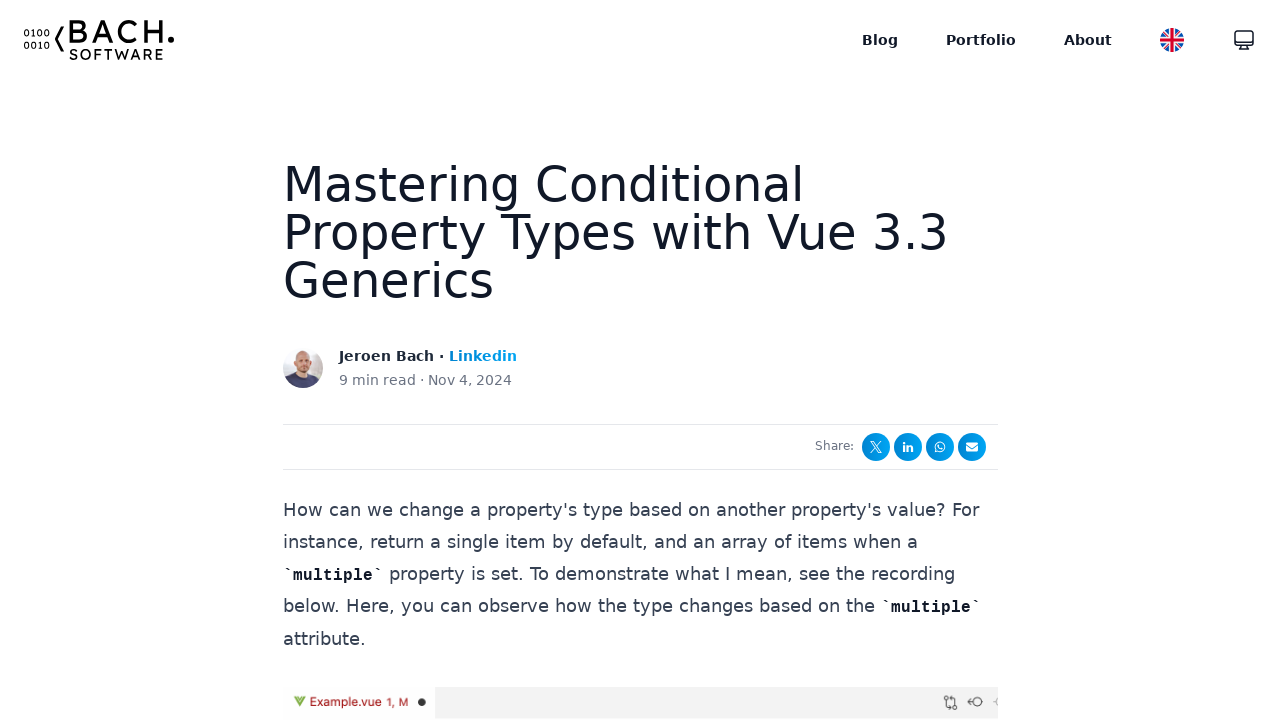

Retrieved description metadata
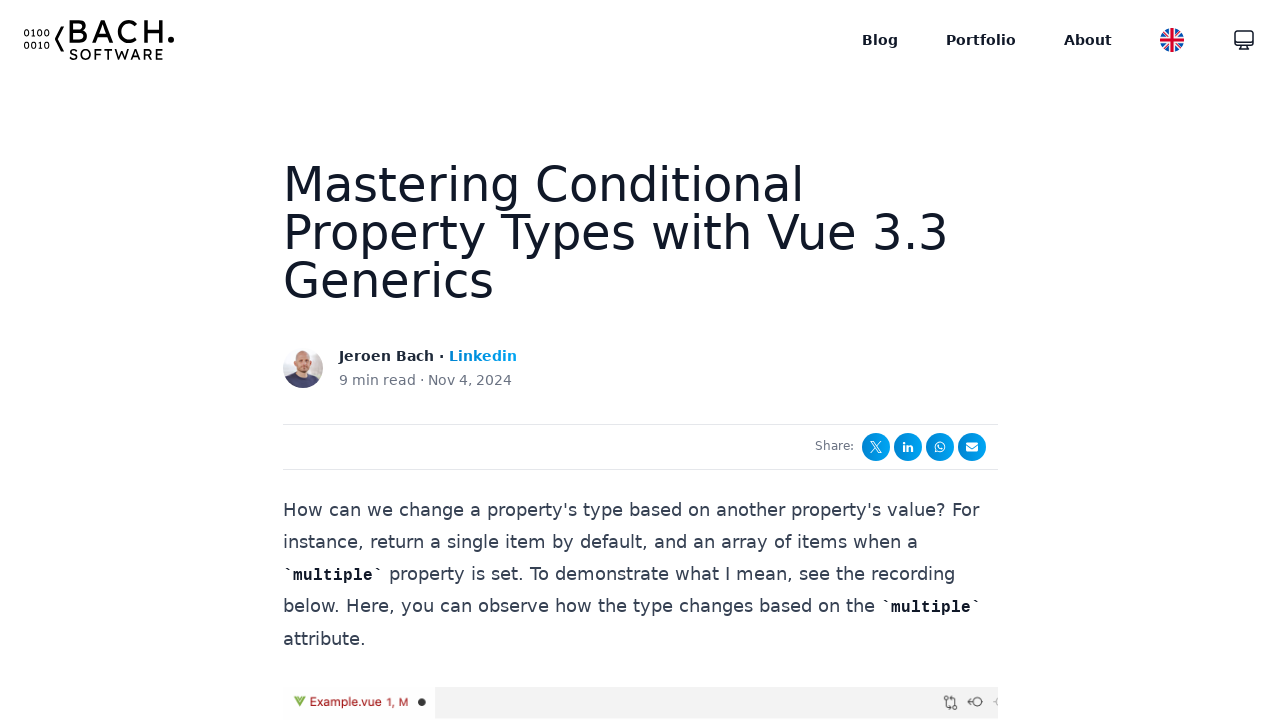

Verified description metadata matches expected value
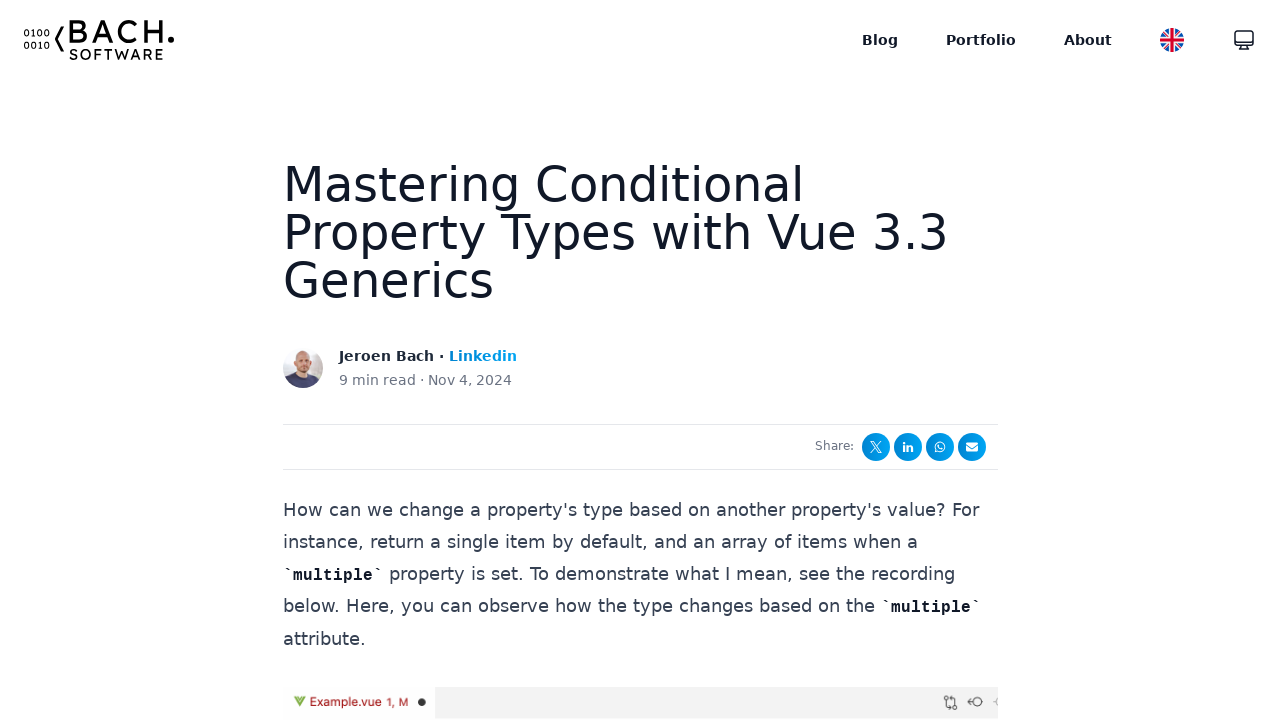

Retrieved og:description metadata
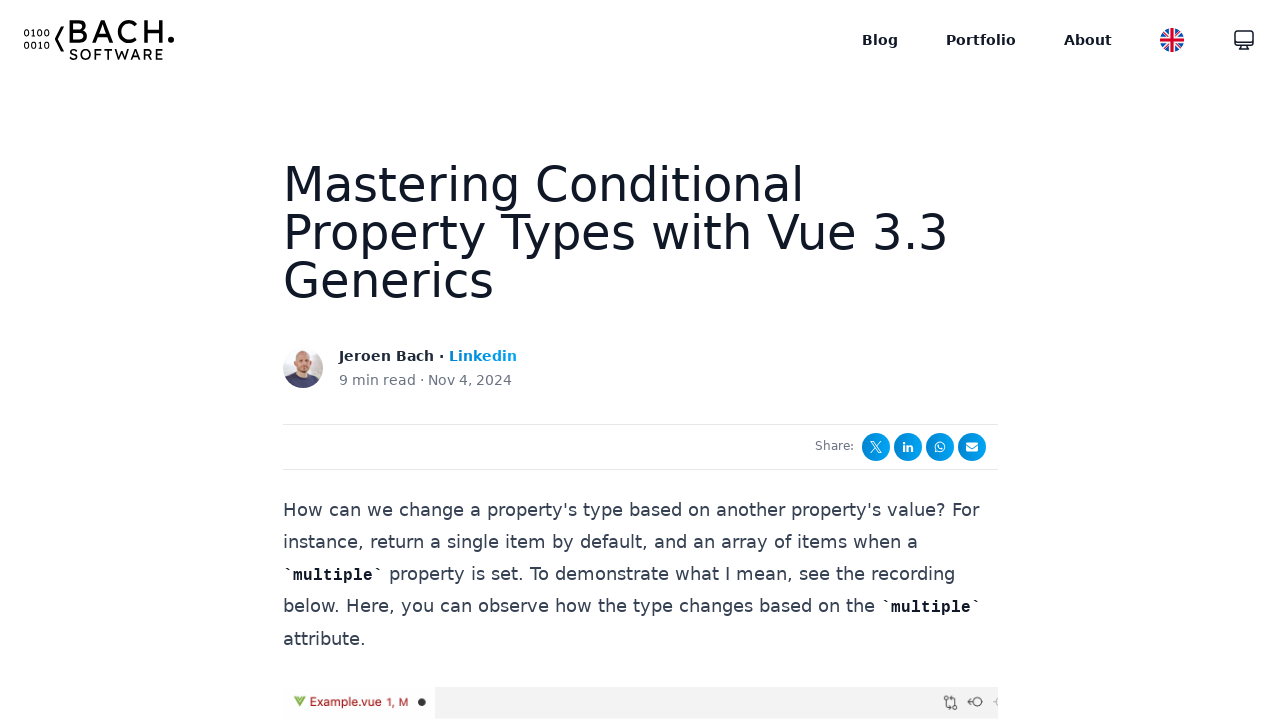

Verified og:description metadata matches expected value
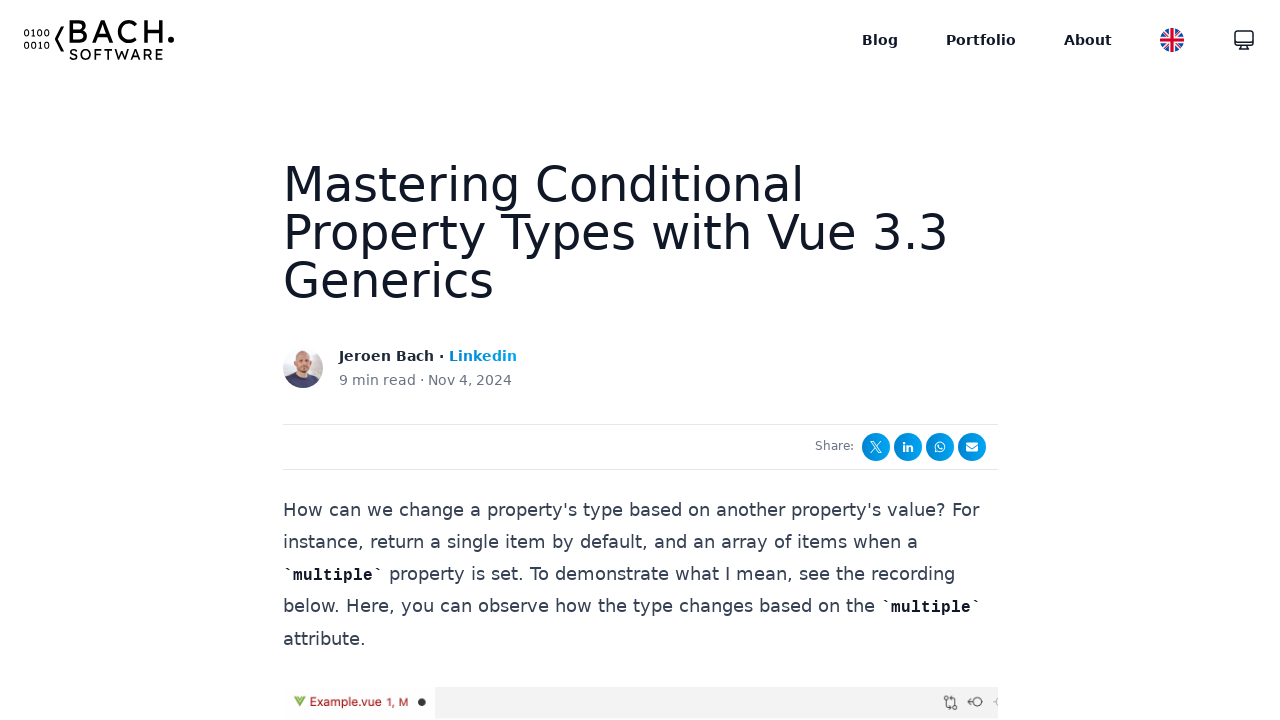

Retrieved og:url metadata
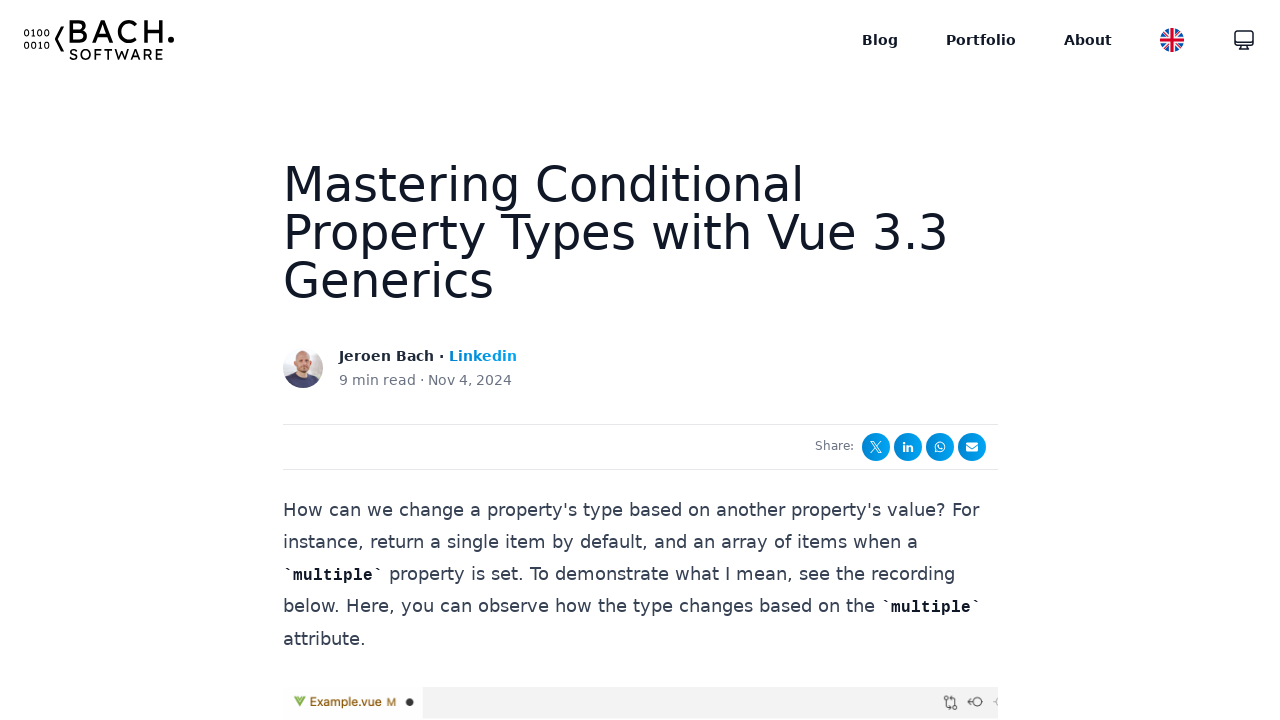

Verified og:url metadata matches expected value
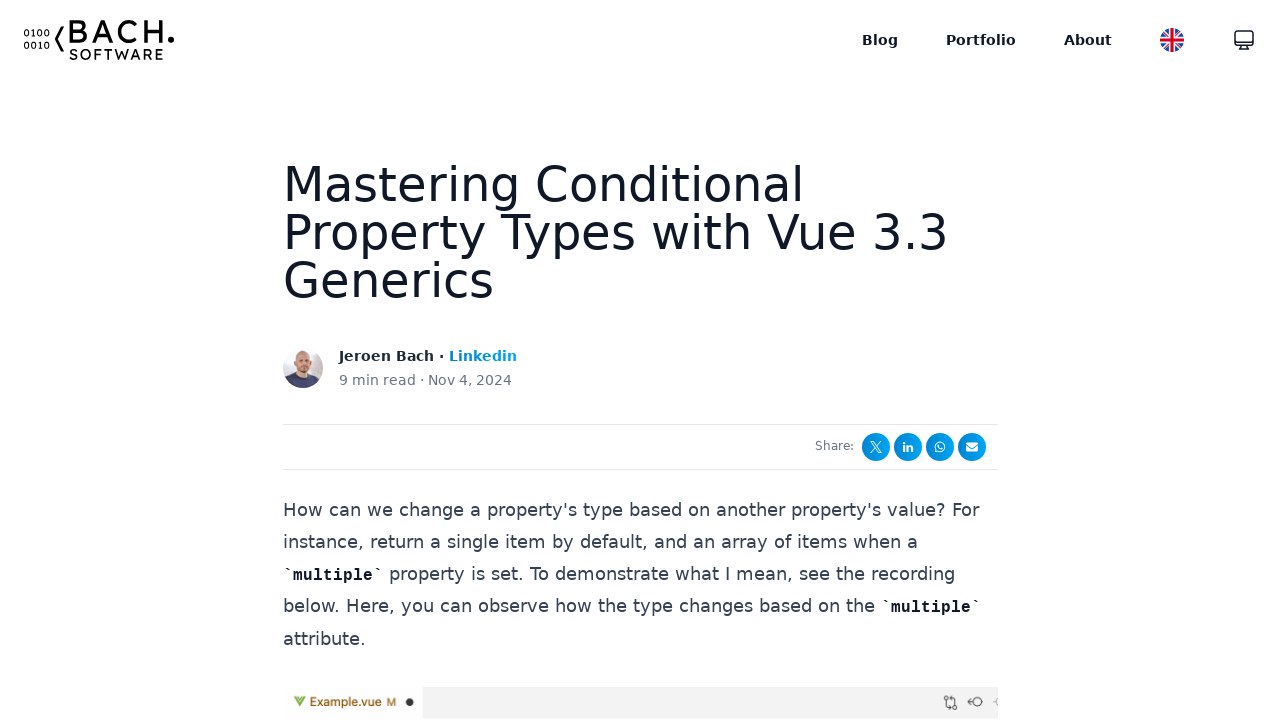

Retrieved og:image metadata
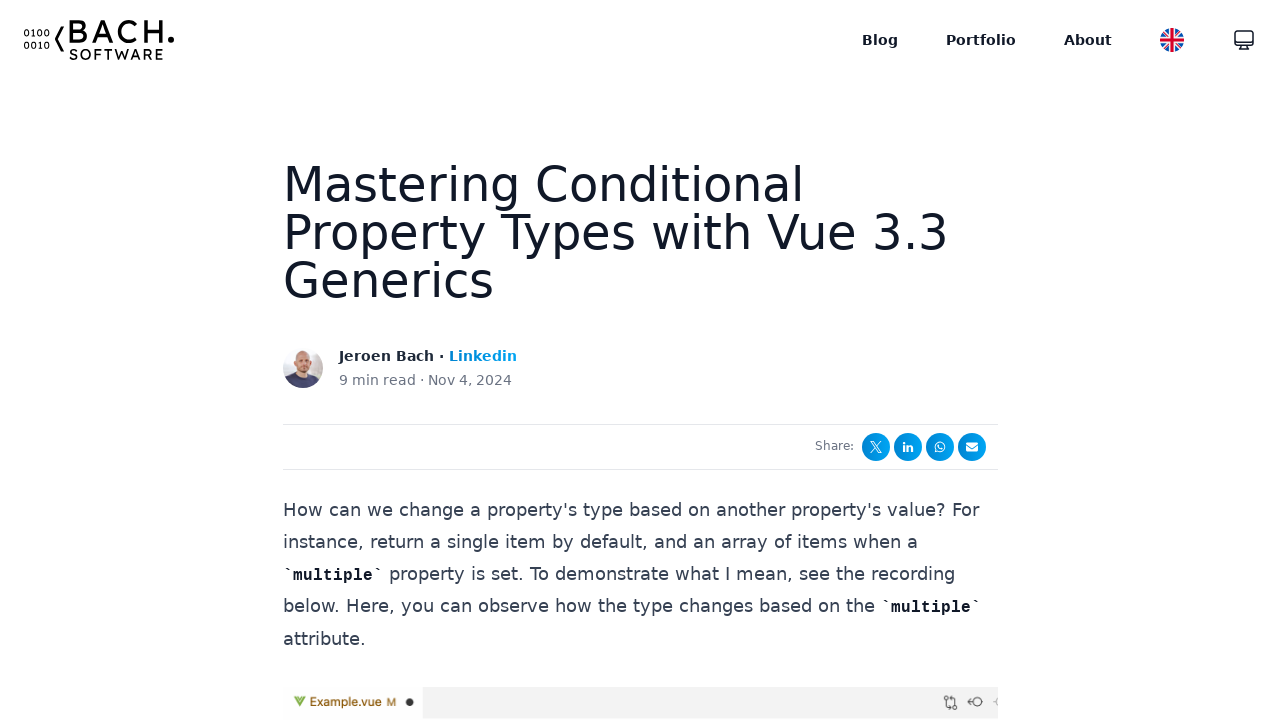

Verified og:image metadata matches expected value
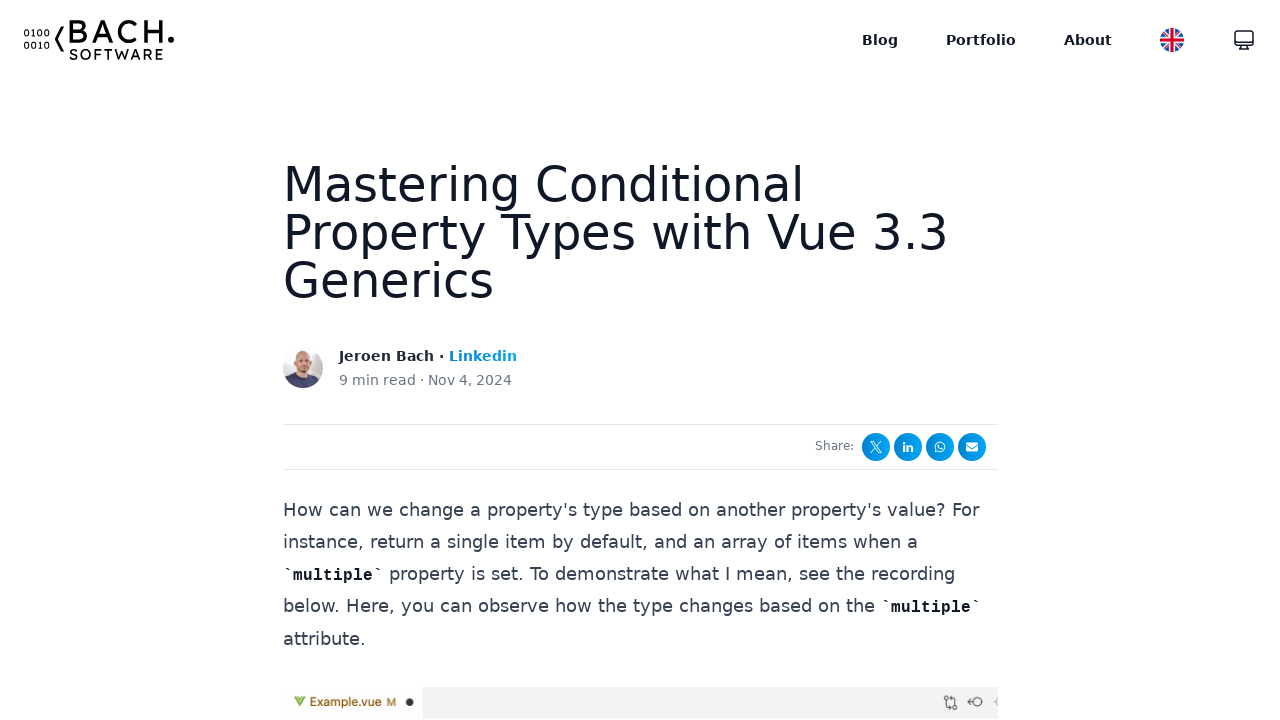

Retrieved og:image:alt metadata
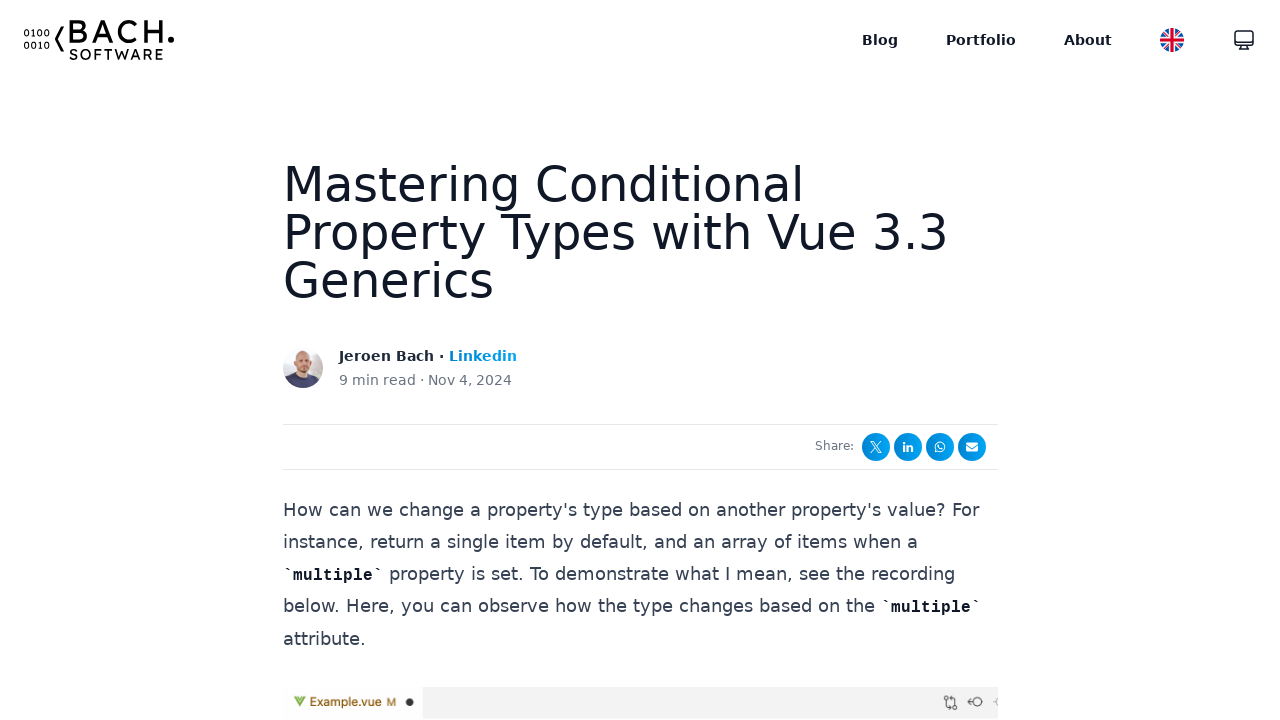

Verified og:image:alt metadata matches expected value
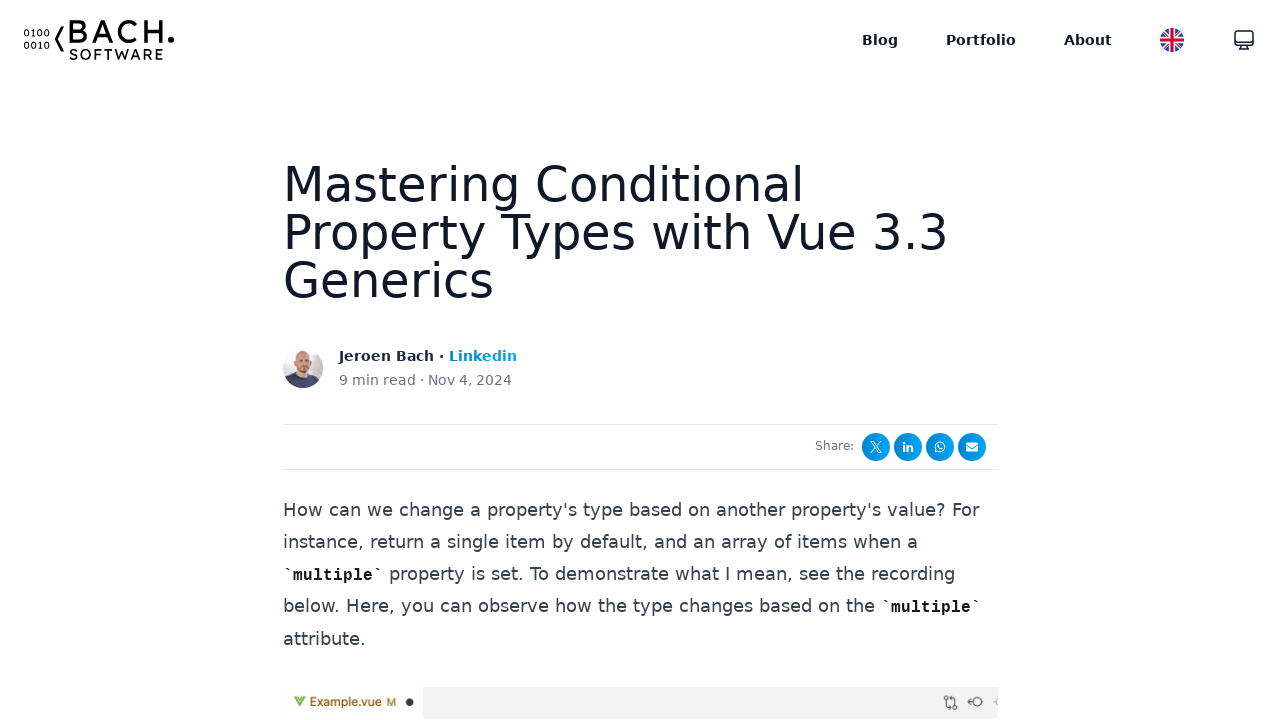

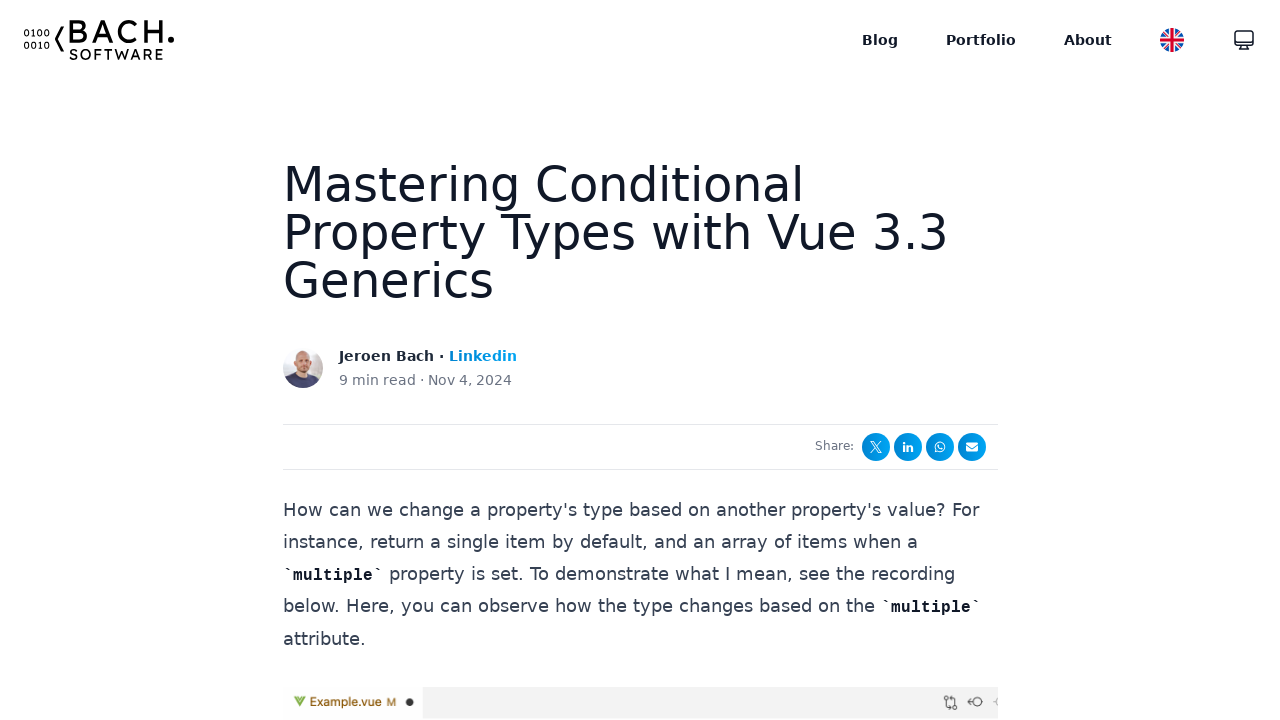